Tests checkbox and dropdown functionality by checking/unchecking multiple checkboxes and selecting dropdown options

Starting URL: https://rahulshettyacademy.com/AutomationPractice/

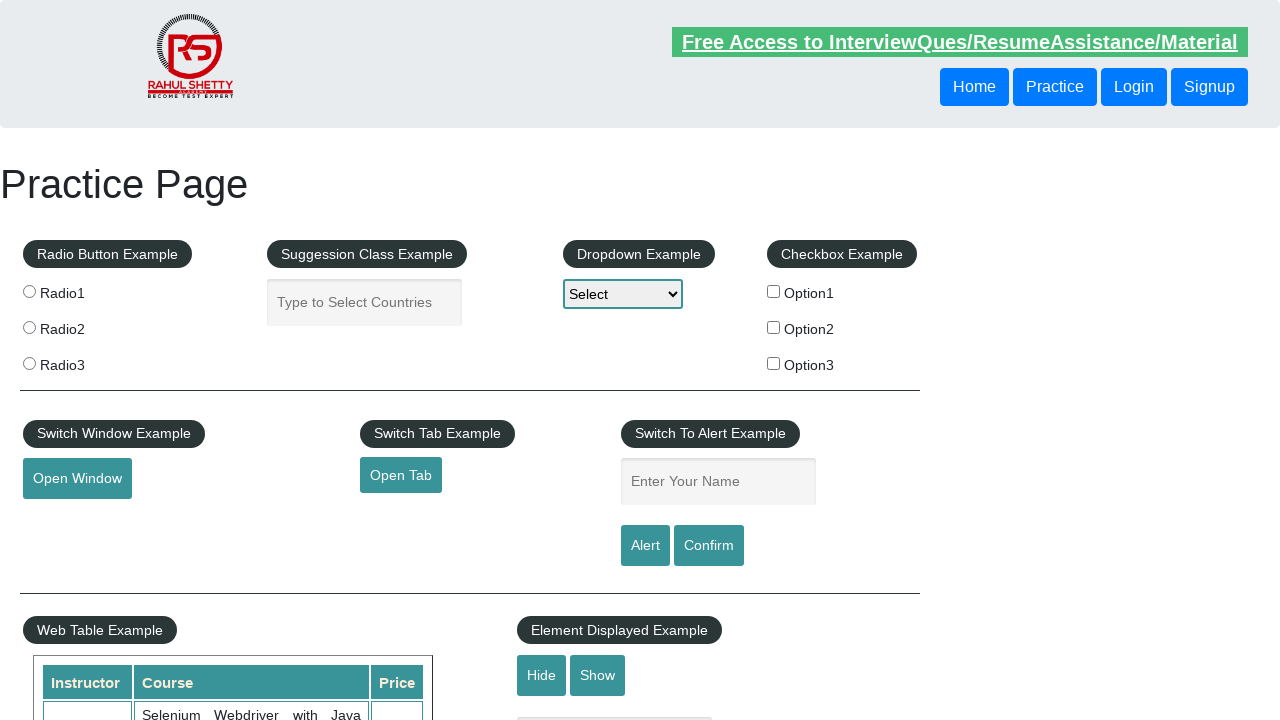

Checked the first checkbox (checkBoxOption1) at (774, 291) on #checkBoxOption1
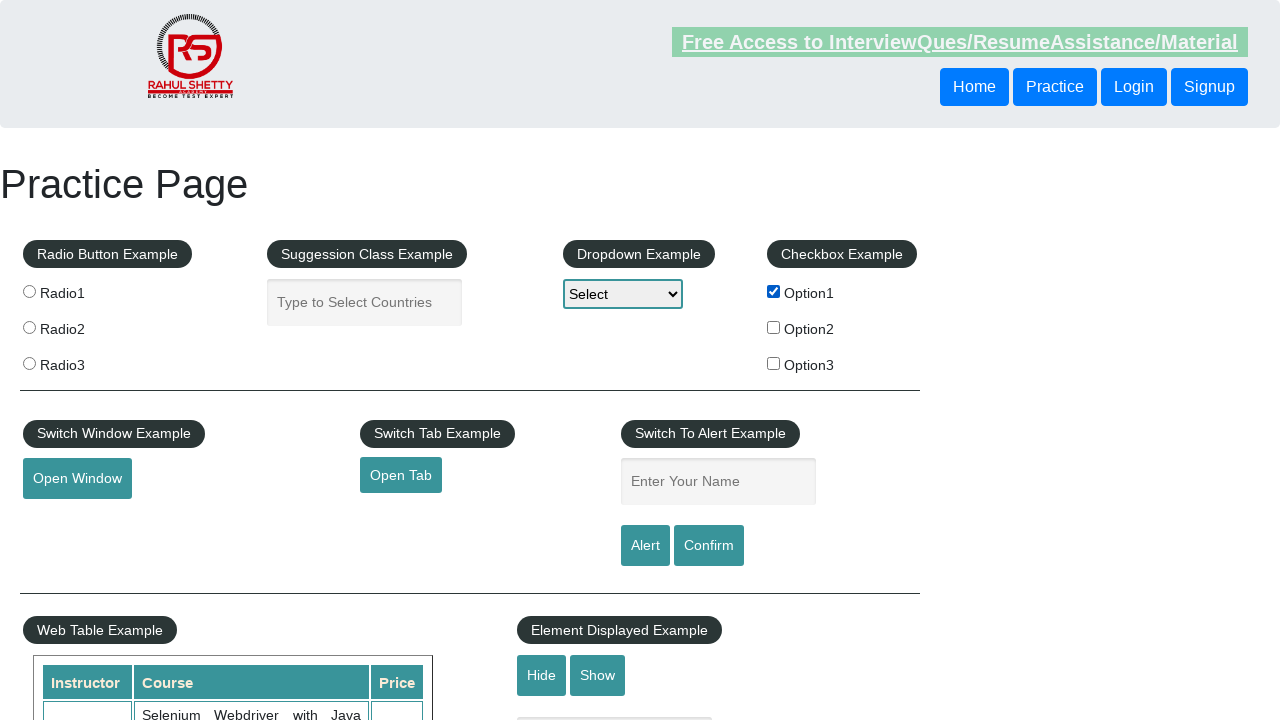

Unchecked the first checkbox (checkBoxOption1) at (774, 291) on #checkBoxOption1
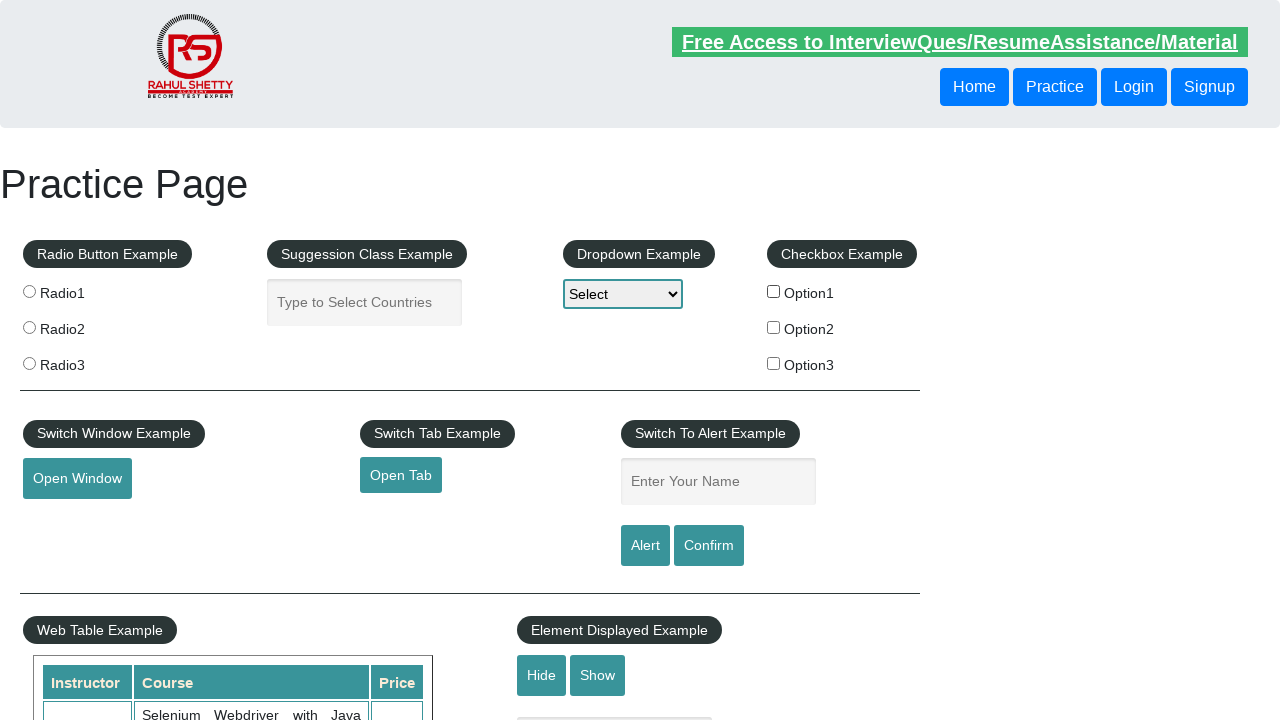

Checked checkbox with value 'option1' at (774, 291) on input[value="option1"]
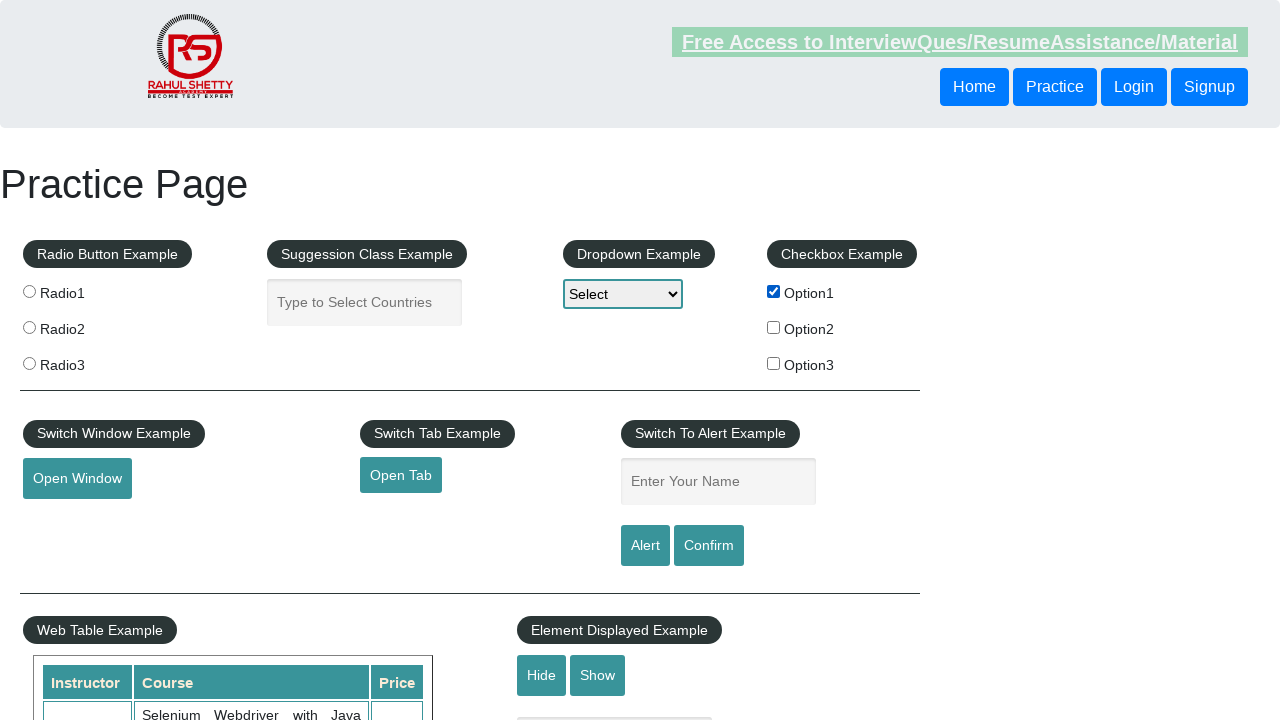

Checked checkbox with value 'option3' at (774, 363) on input[value="option3"]
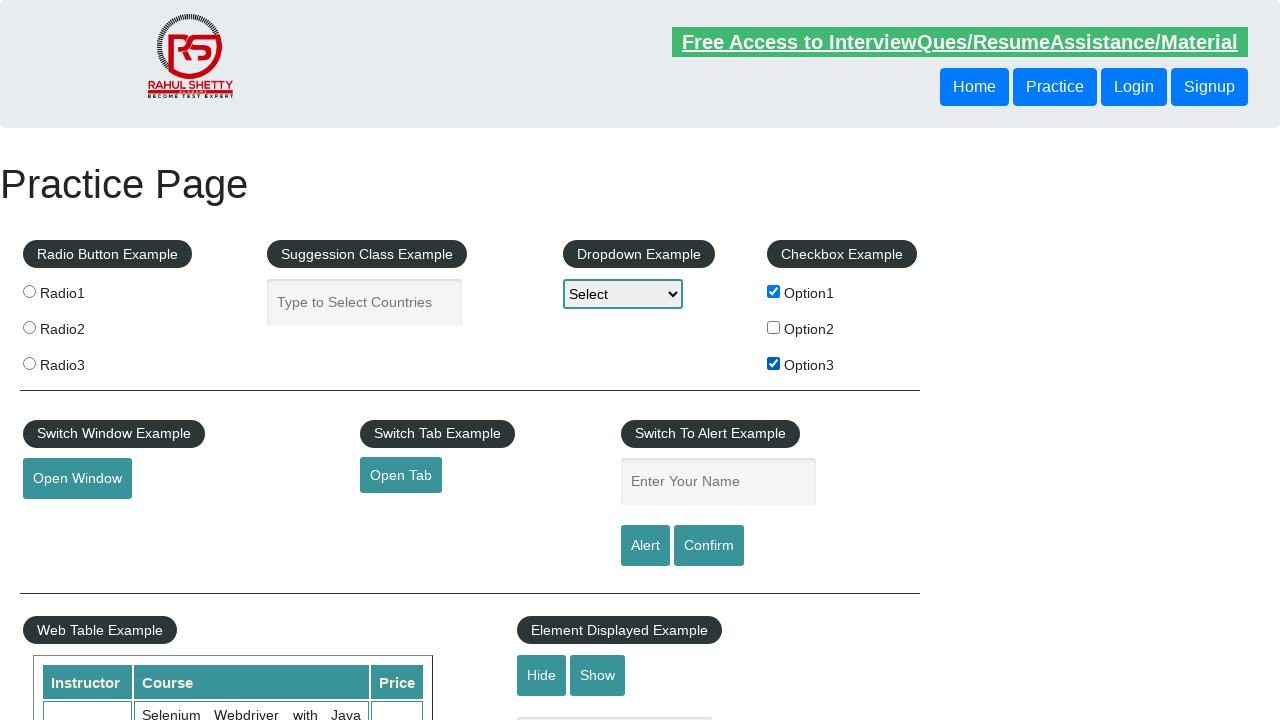

Checked checkbox with value 'option2' at (774, 327) on input[value="option2"]
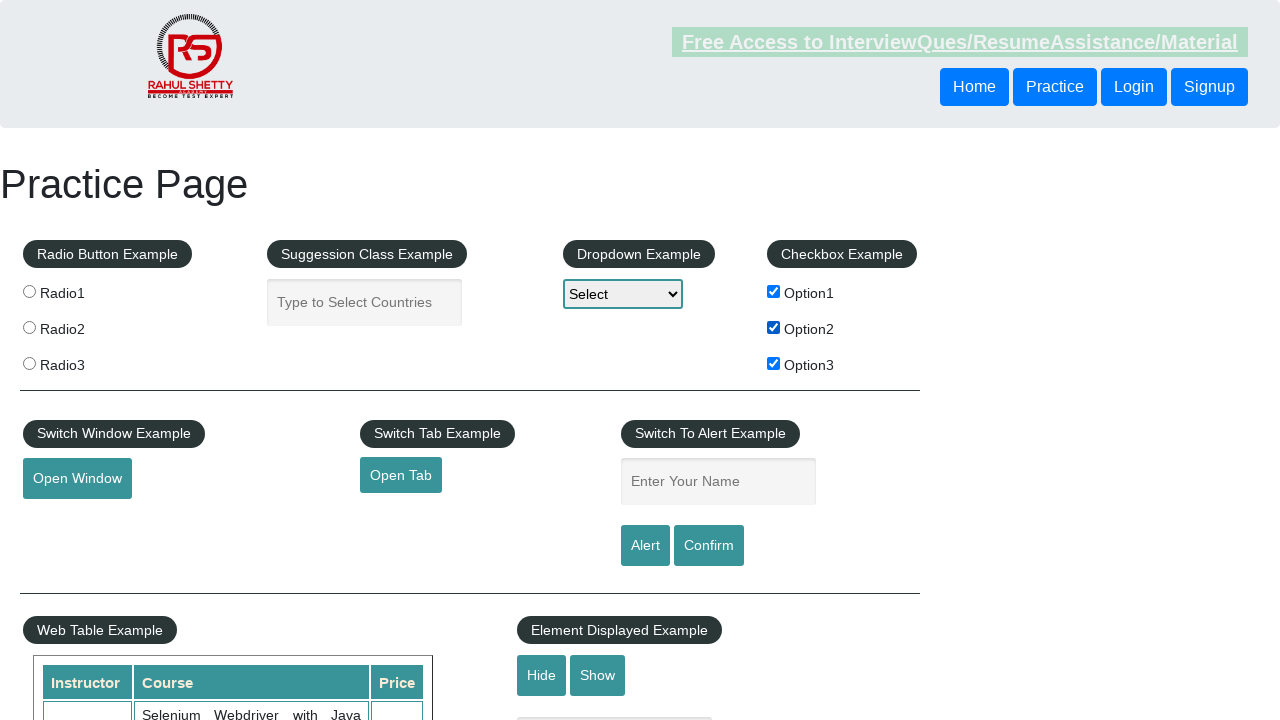

Selected 'option2' from dropdown-class-example on #dropdown-class-example
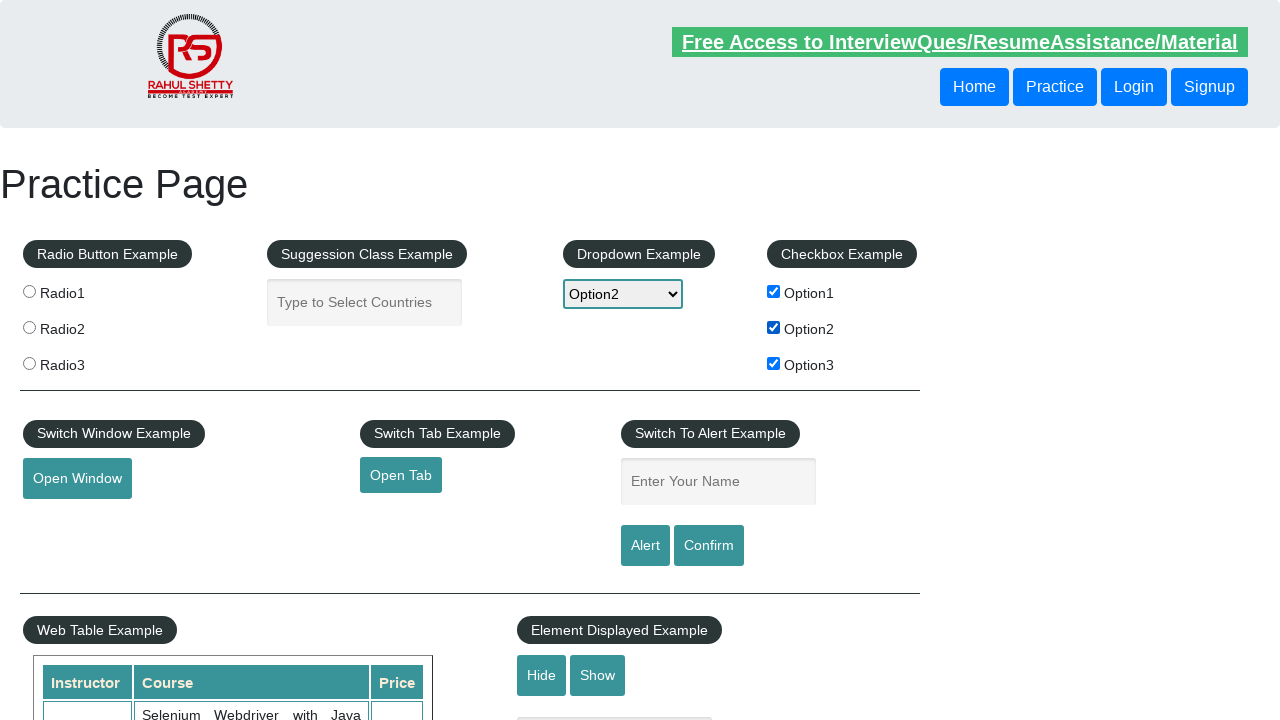

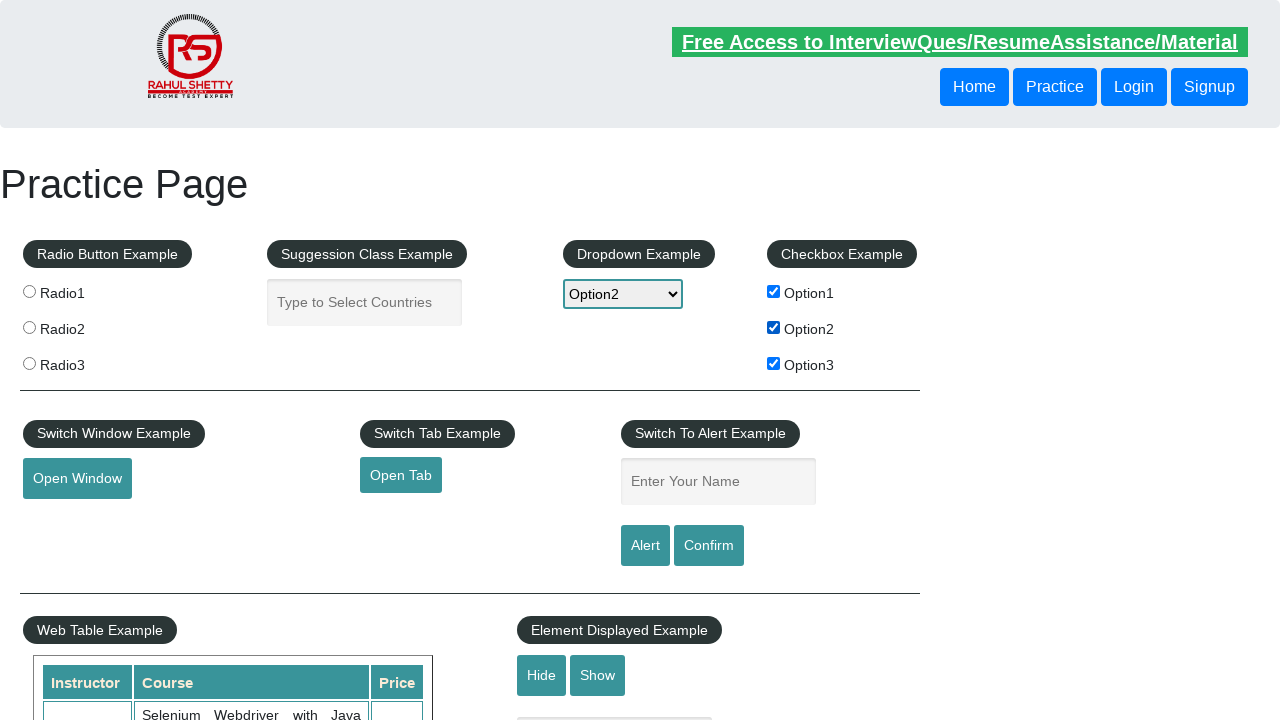